Navigates to a movie theater schedule page for a specific date and verifies the page loads correctly by checking the URL.

Starting URL: https://kino-mall.ru/schedule/?date=20.03.2023

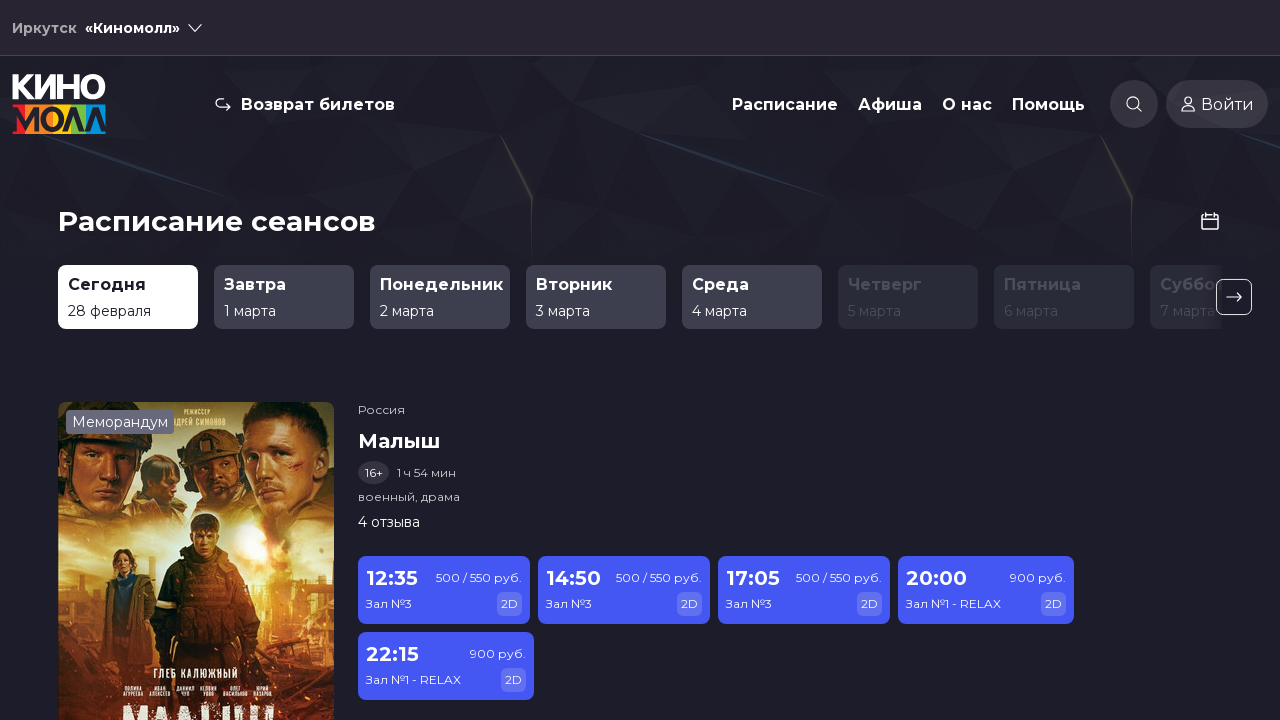

Waited for page to reach network idle state
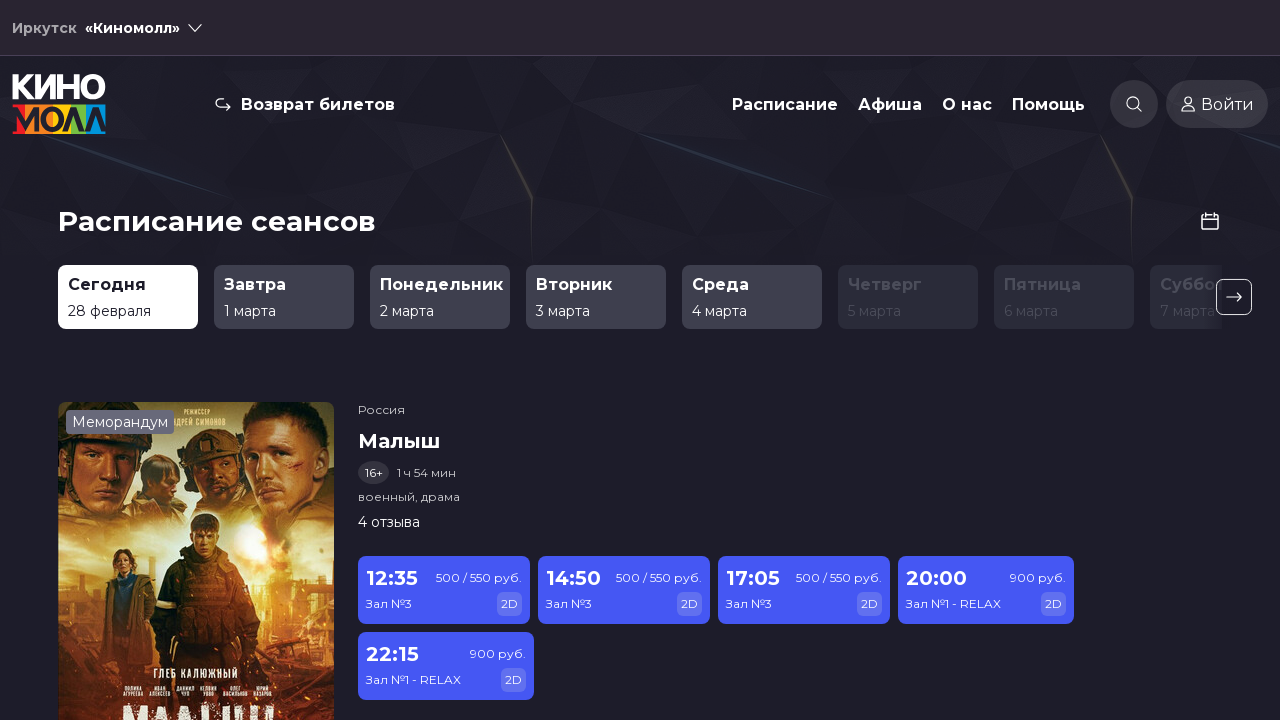

Verified URL contains 'schedule' - page loaded correctly
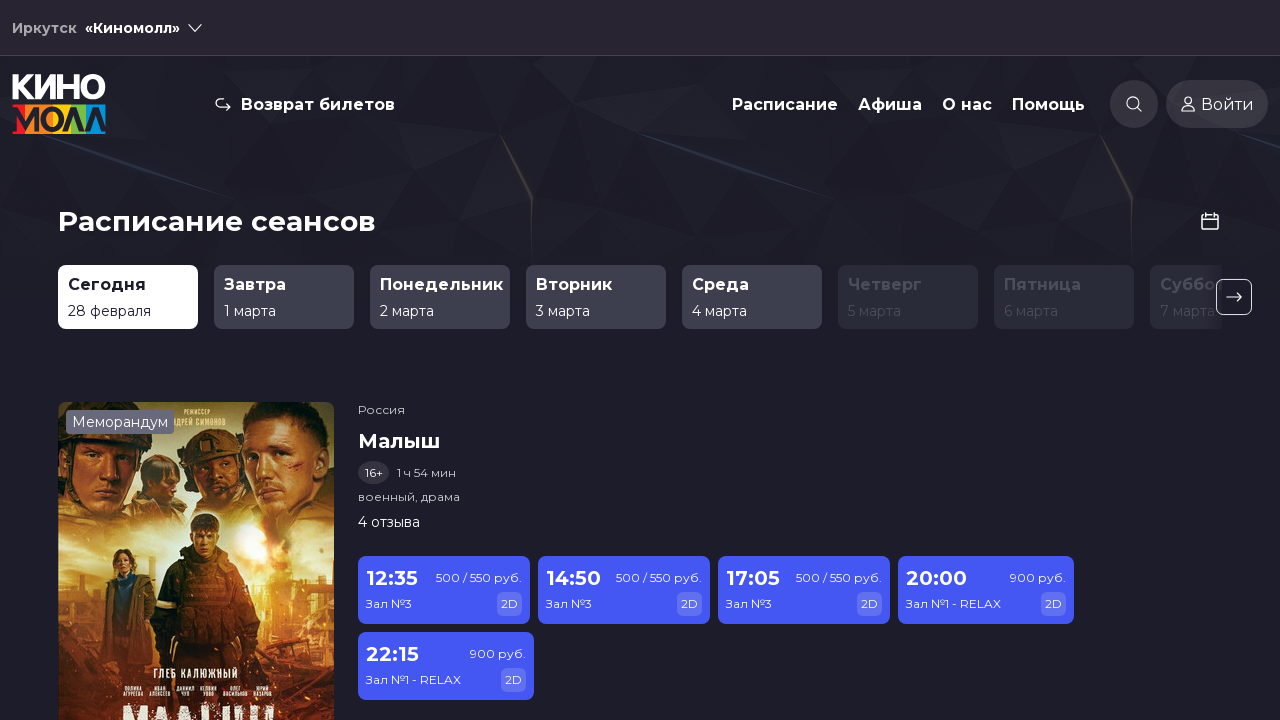

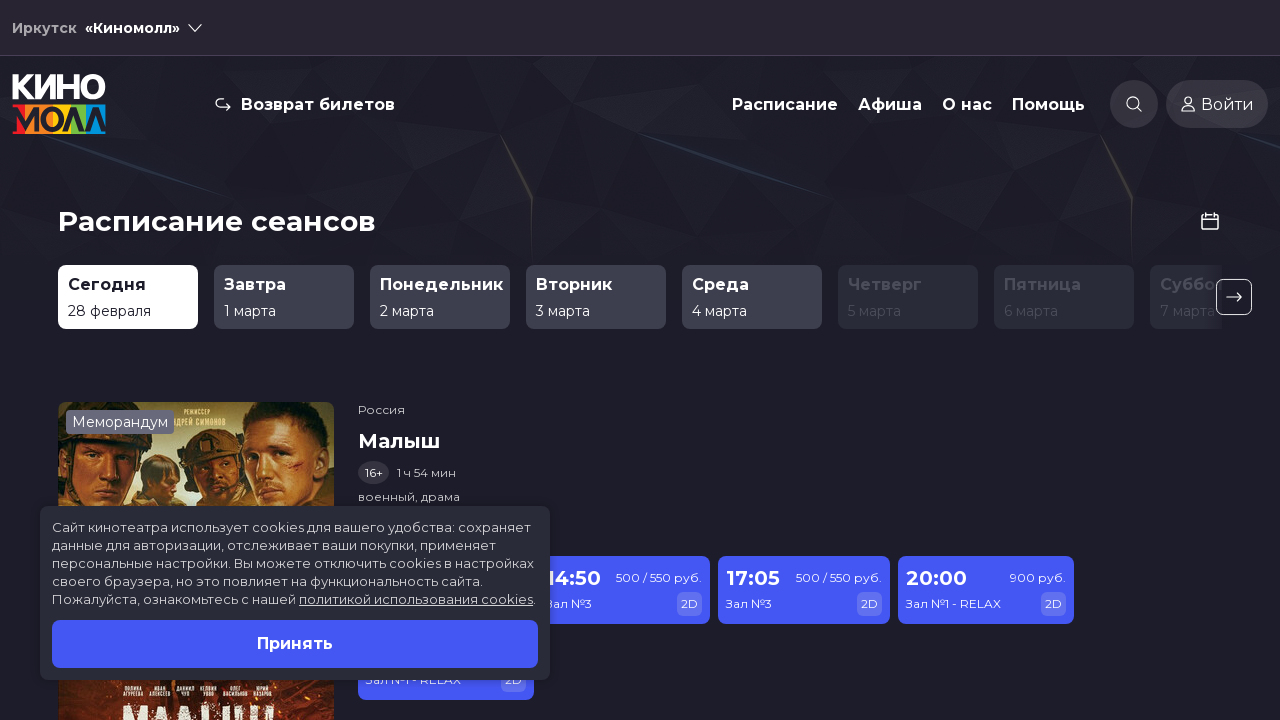